Navigates to flaven.fr and clicks on the "PUBLICATIONS" link to navigate to that section of the website

Starting URL: http://flaven.fr/

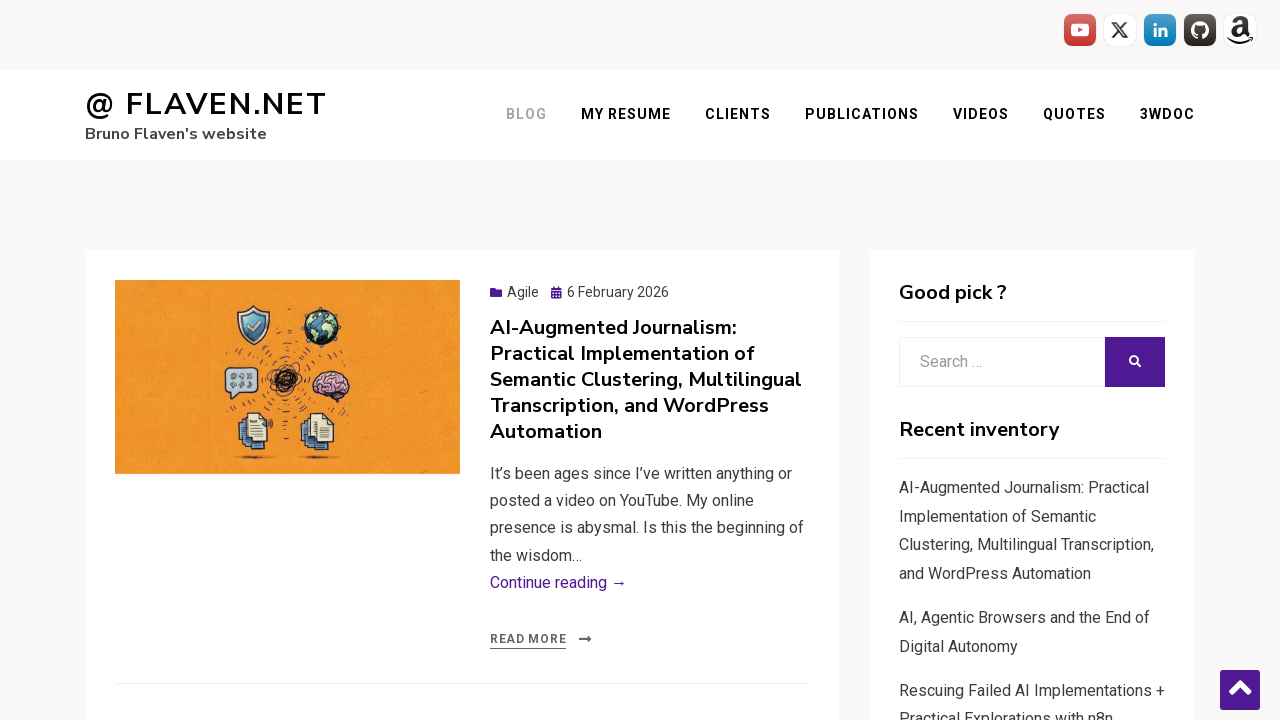

Navigated to http://flaven.fr/
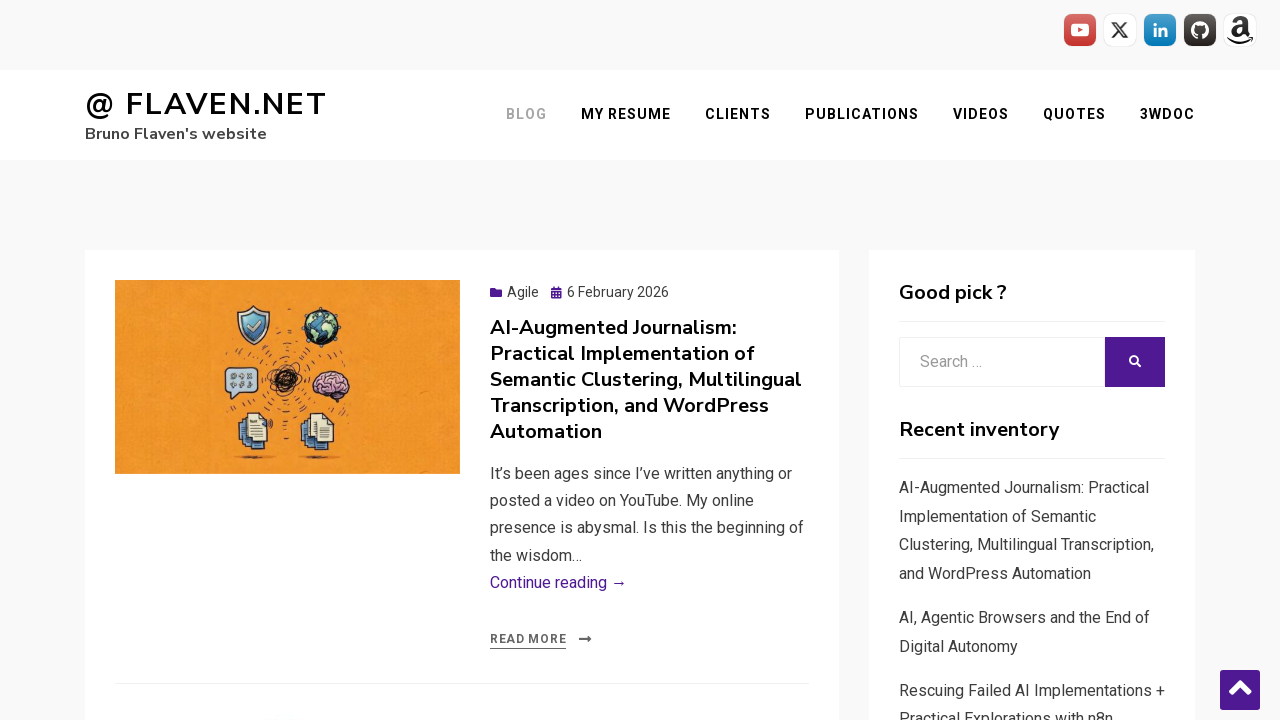

Clicked on the 'PUBLICATIONS' link at (862, 115) on text=PUBLICATIONS
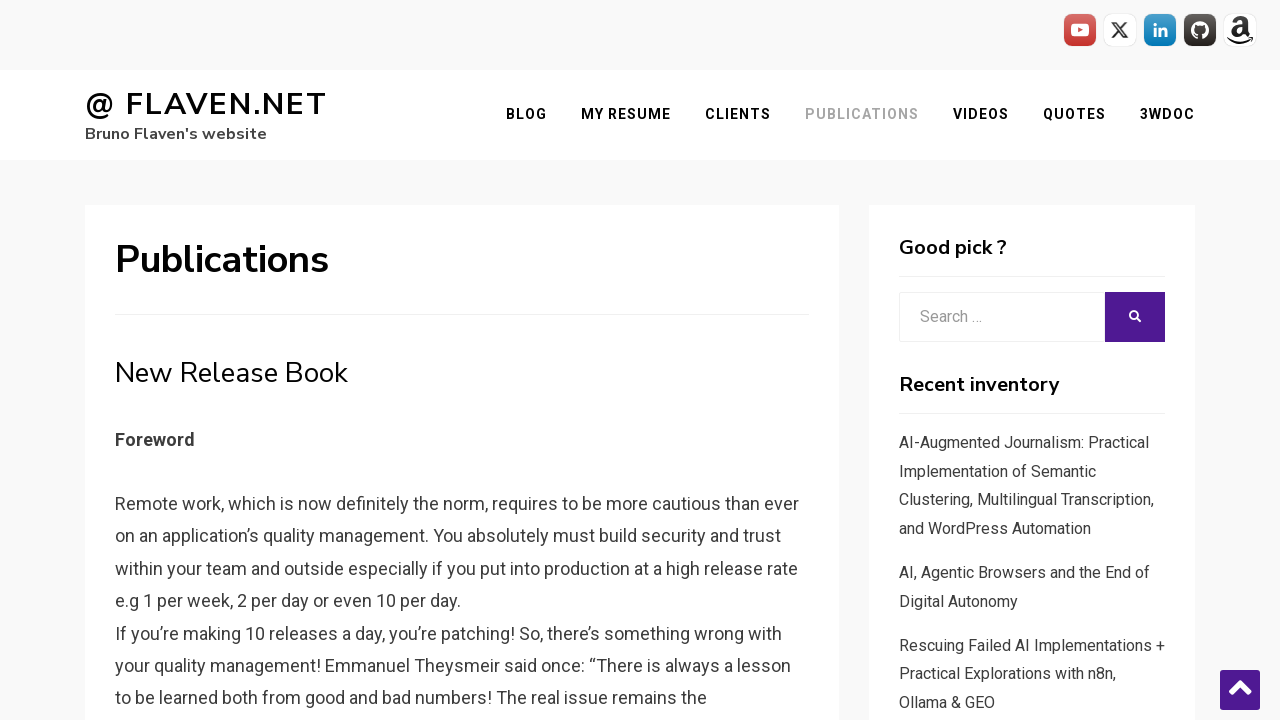

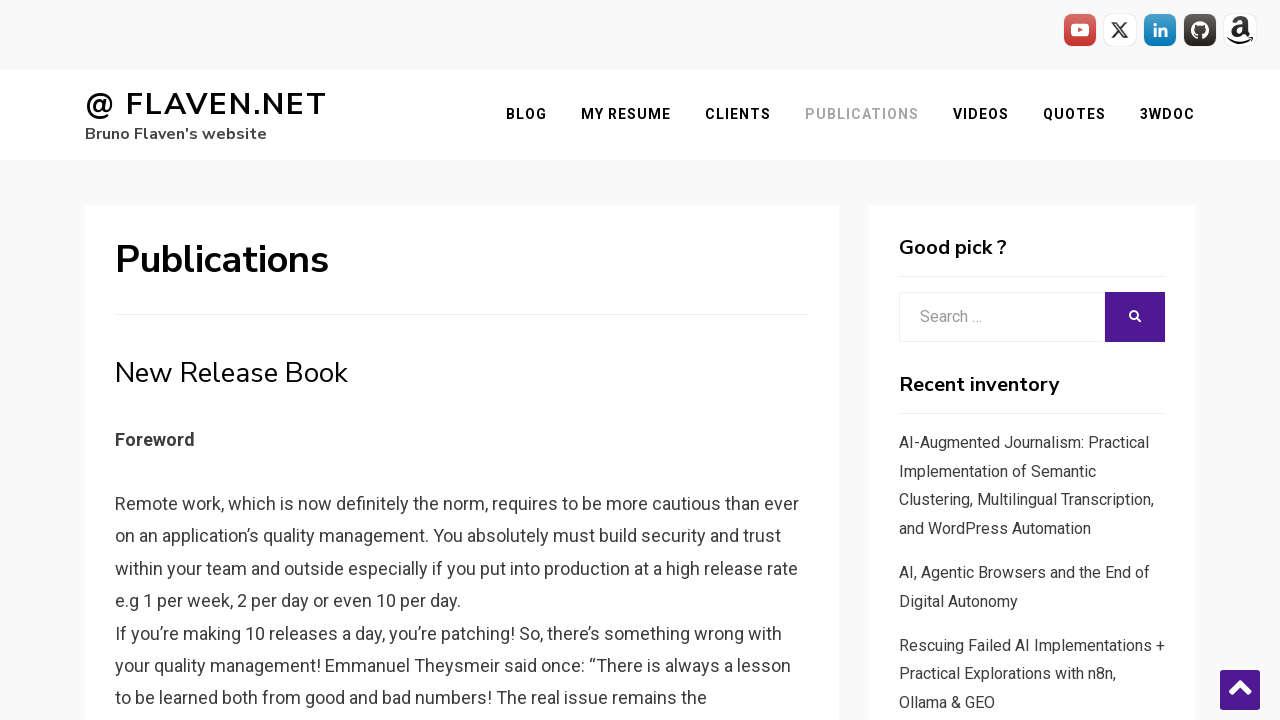